Tests double-click functionality by double-clicking on an element within an iframe

Starting URL: https://api.jquery.com/dblclick/

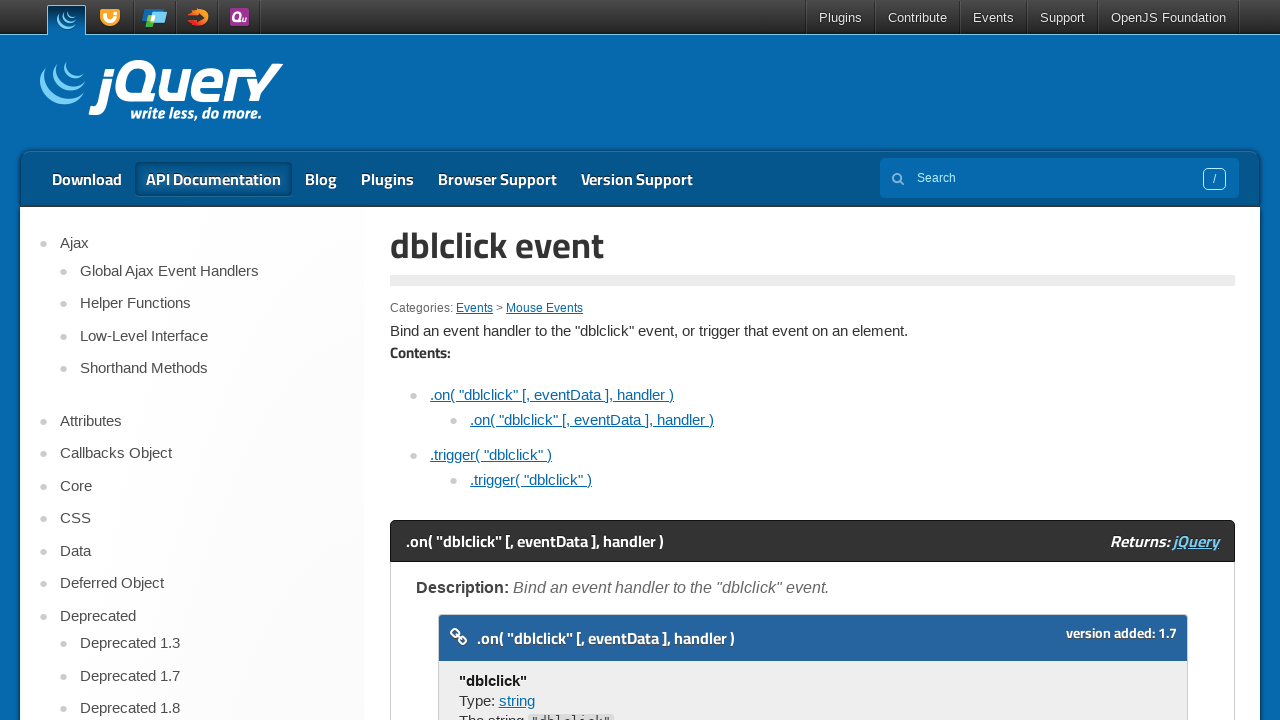

Navigated to jQuery dblclick API documentation page
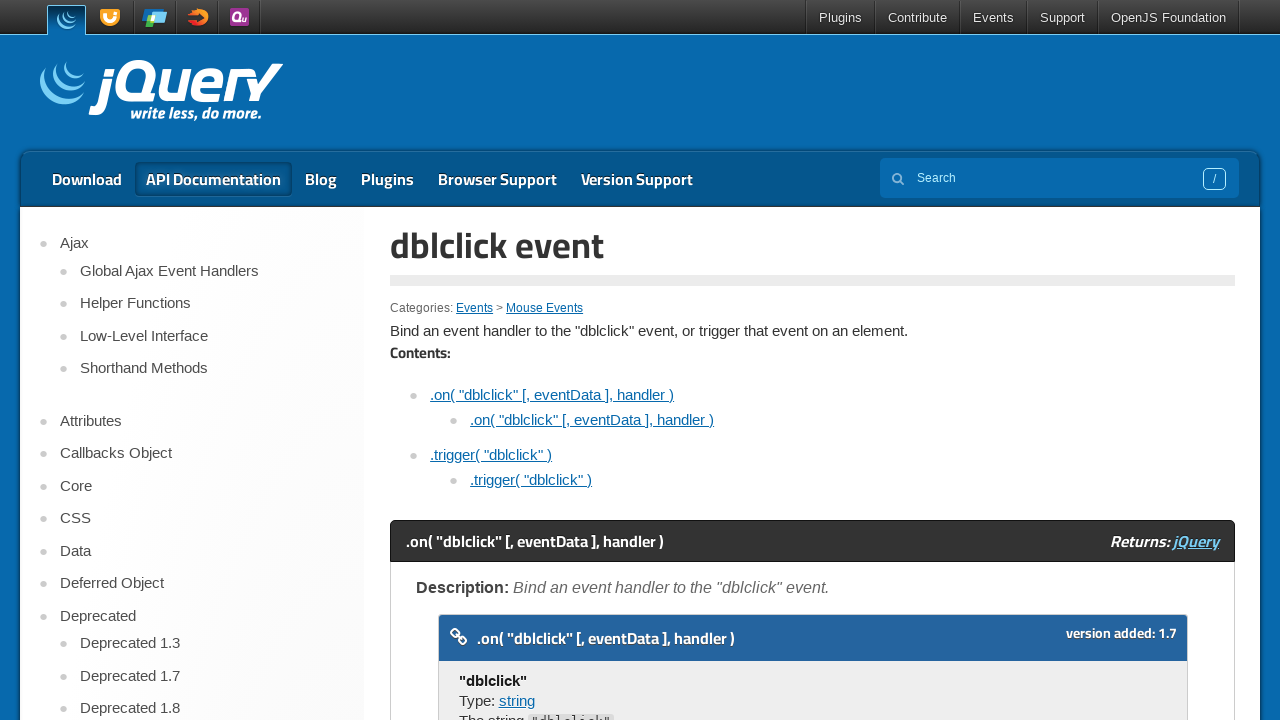

Located the iframe element
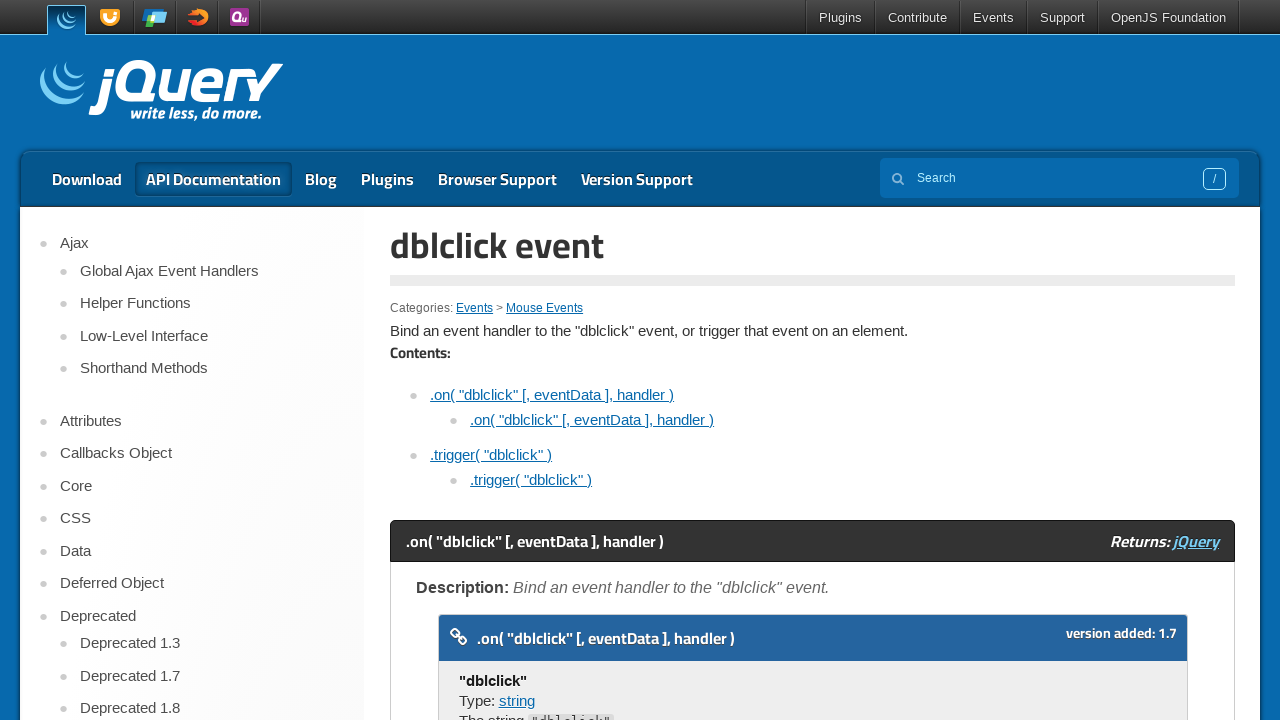

Double-clicked on the div element within the iframe at (478, 360) on iframe >> nth=0 >> internal:control=enter-frame >> div >> nth=0
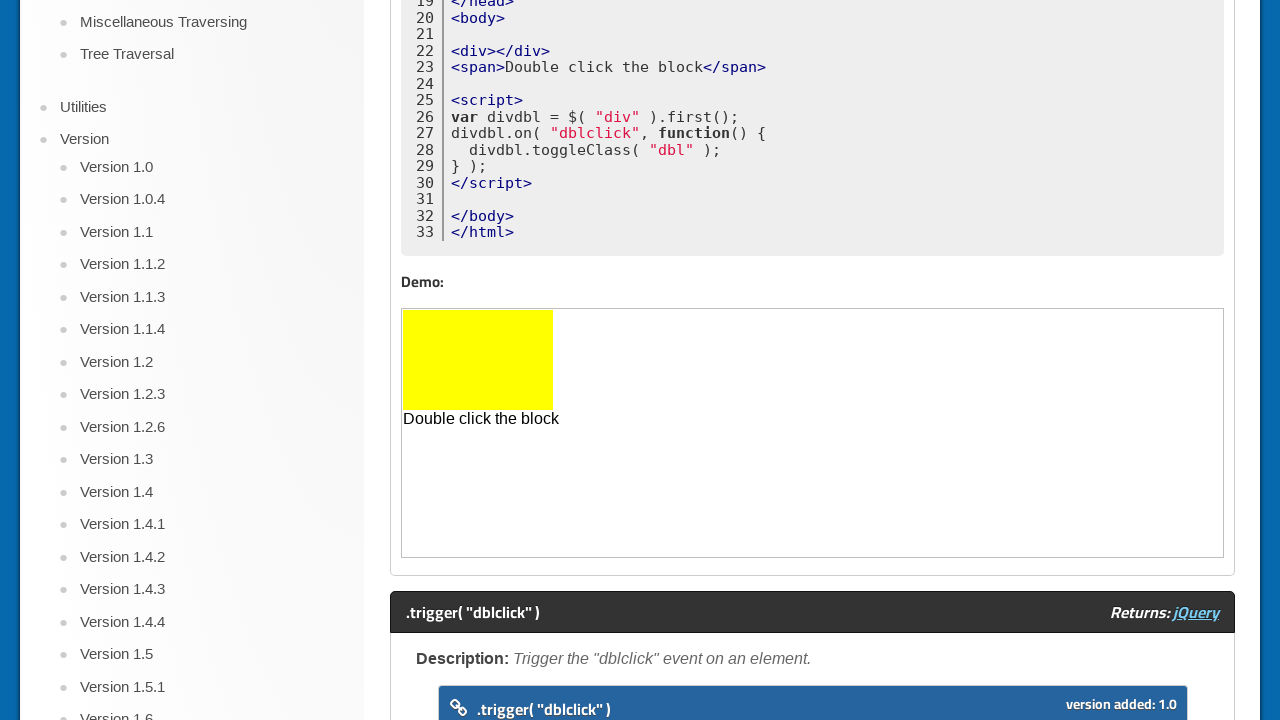

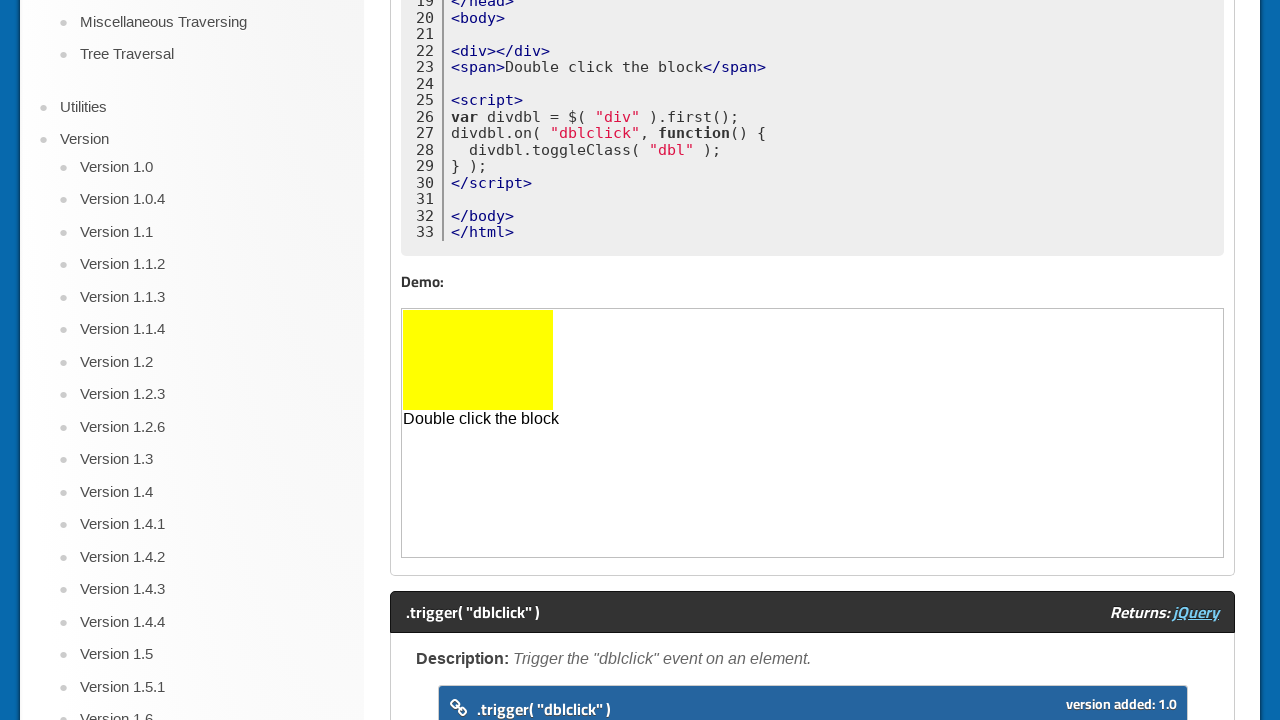